Tests file upload functionality by setting input files on a file upload form element

Starting URL: https://the-internet.herokuapp.com/upload

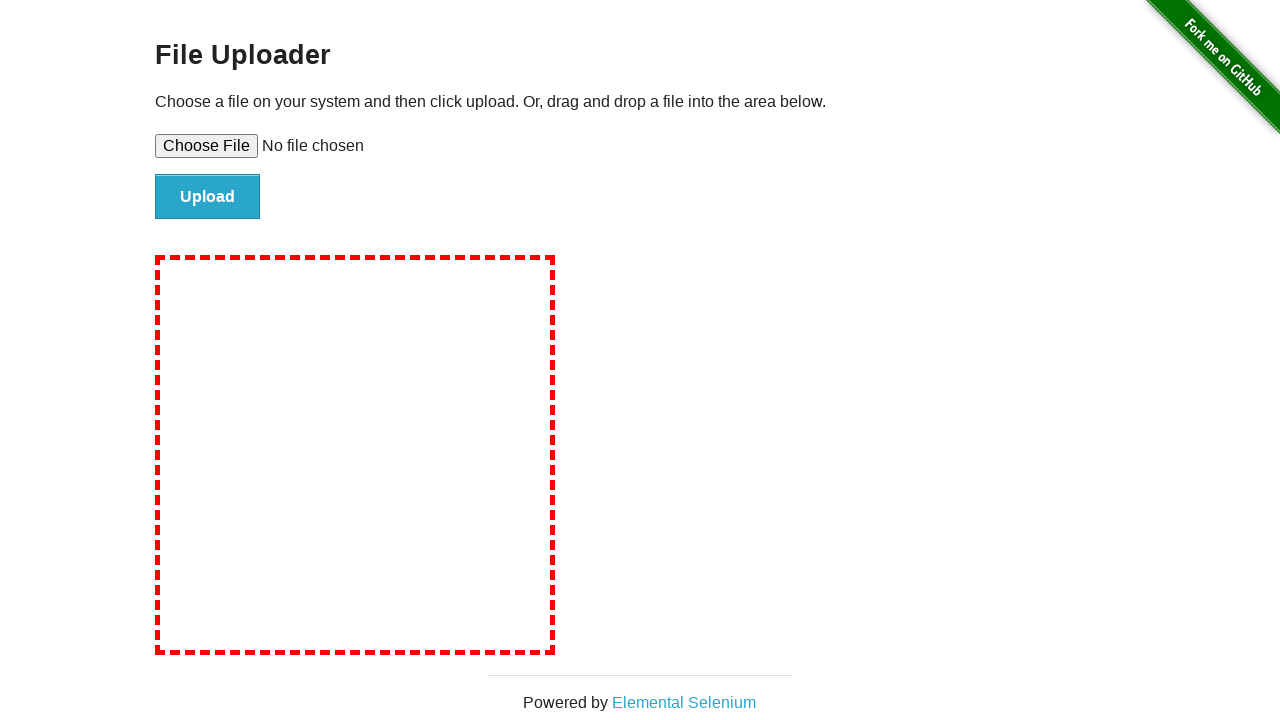

Set input file 'test-upload.txt' on file upload form element
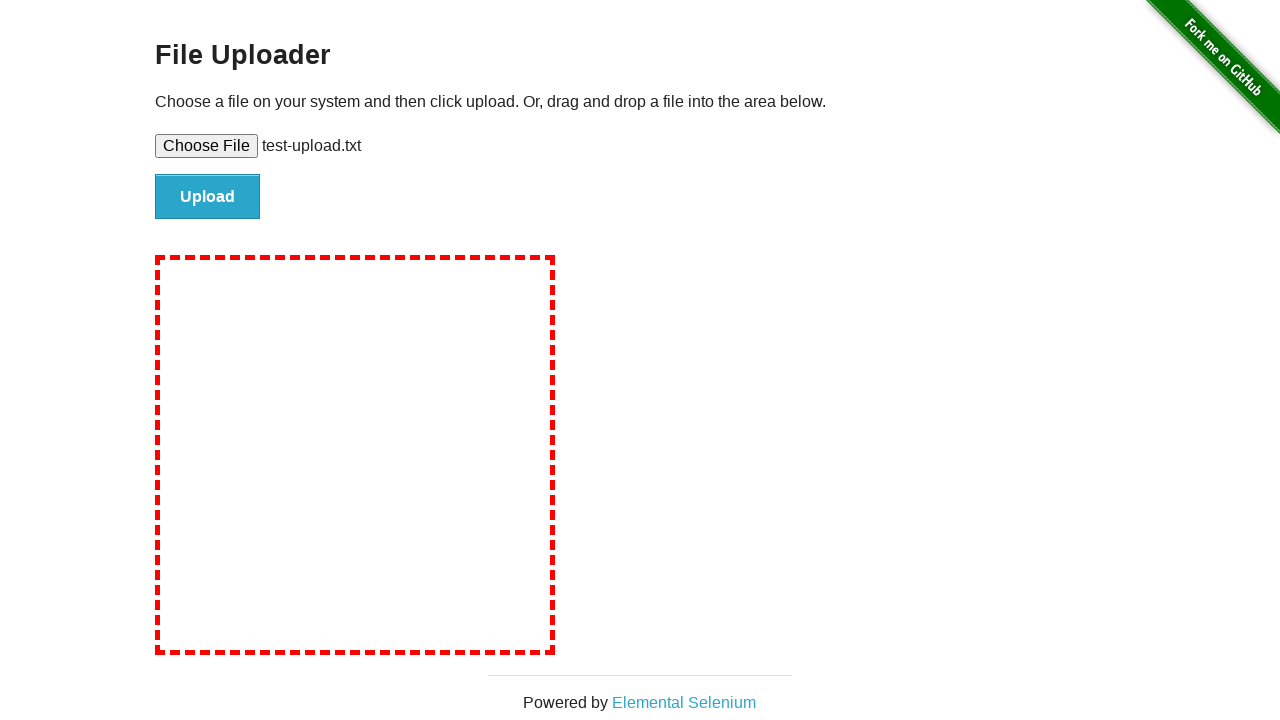

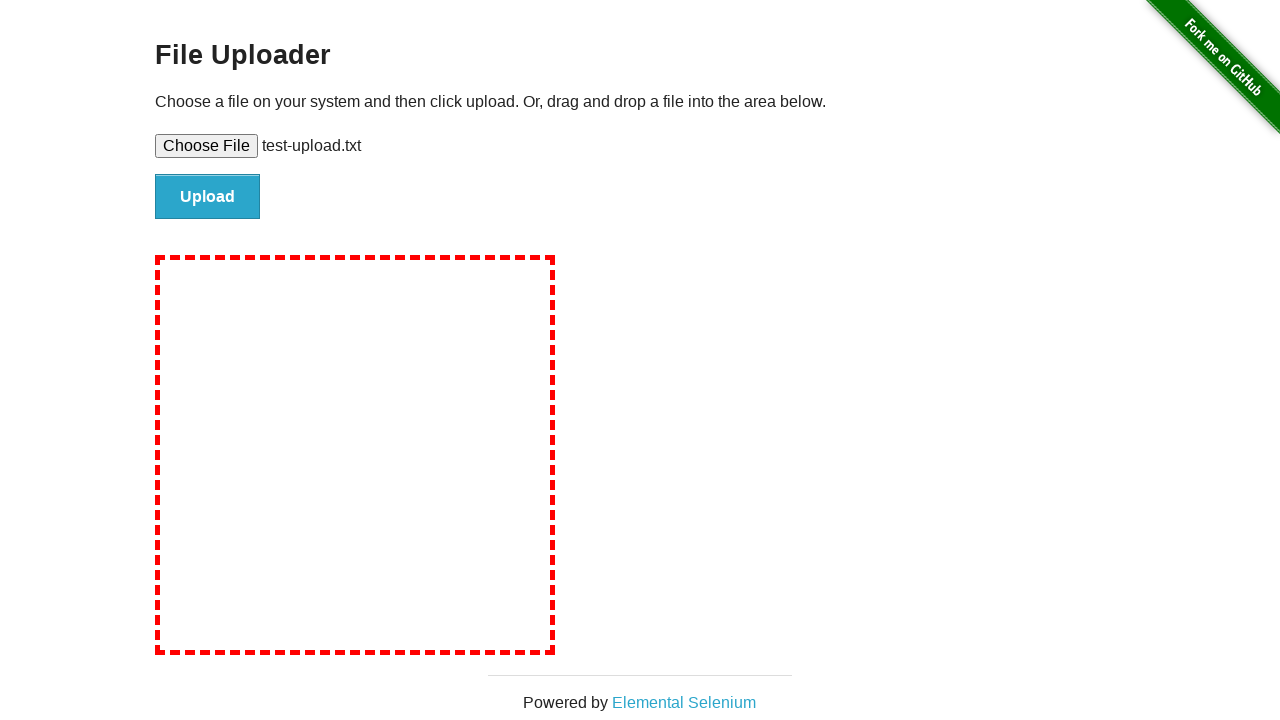